Tests a jQuery combo tree dropdown by clicking to open it and selecting multiple choices from the dropdown options

Starting URL: https://www.jqueryscript.net/demo/Drop-Down-Combo-Tree/

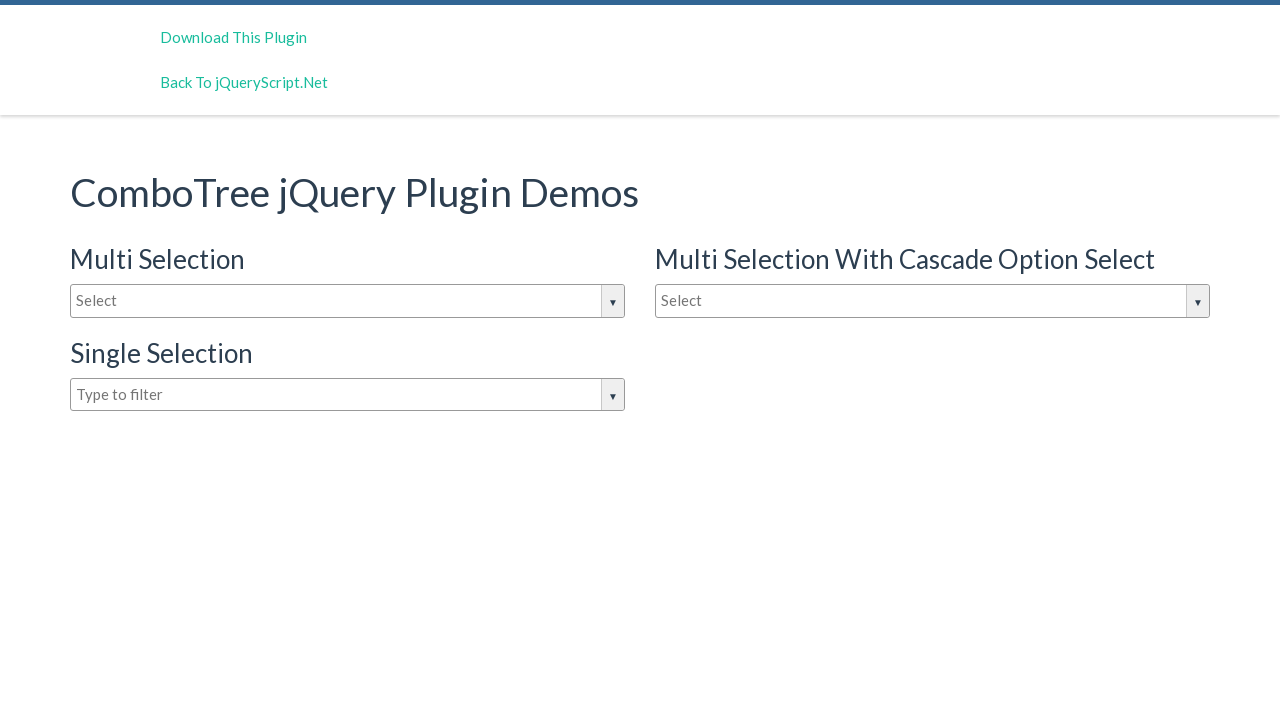

Clicked on the combo tree input box to open dropdown at (348, 301) on #justAnInputBox
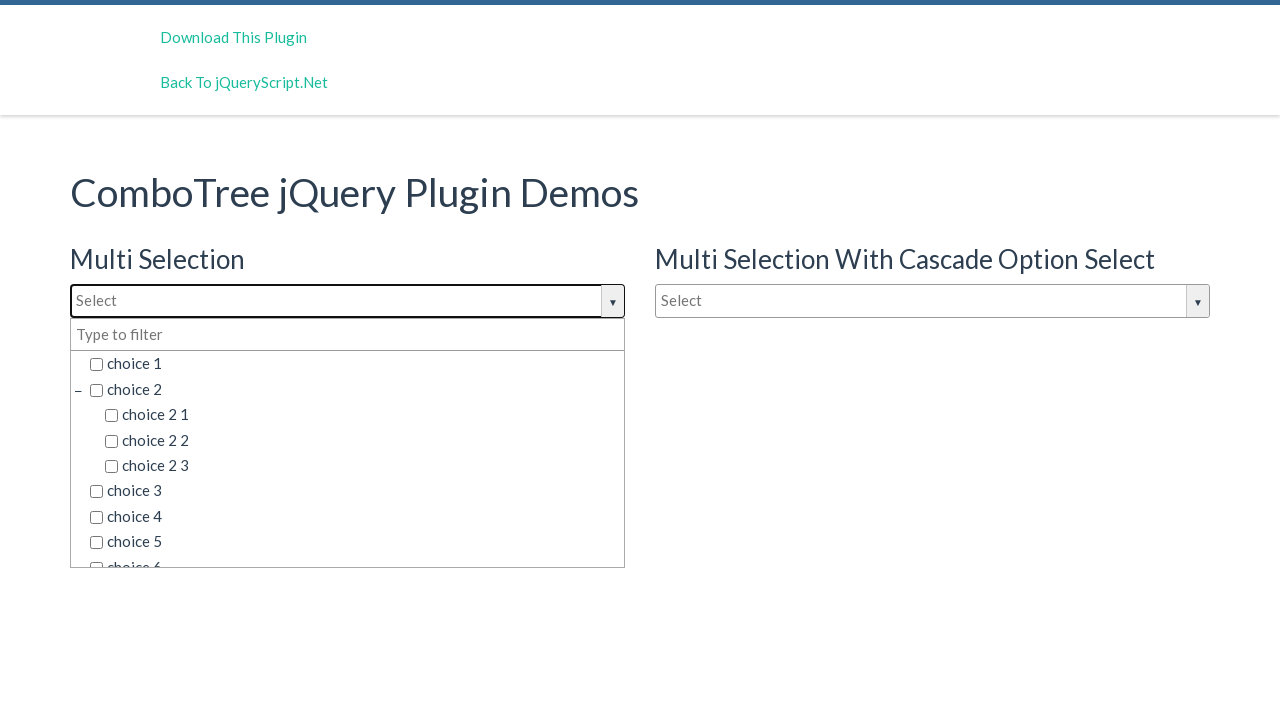

Selected 'choice 2' from dropdown options at (355, 389) on xpath=(//span[contains(text(),'choice 2')])[1]
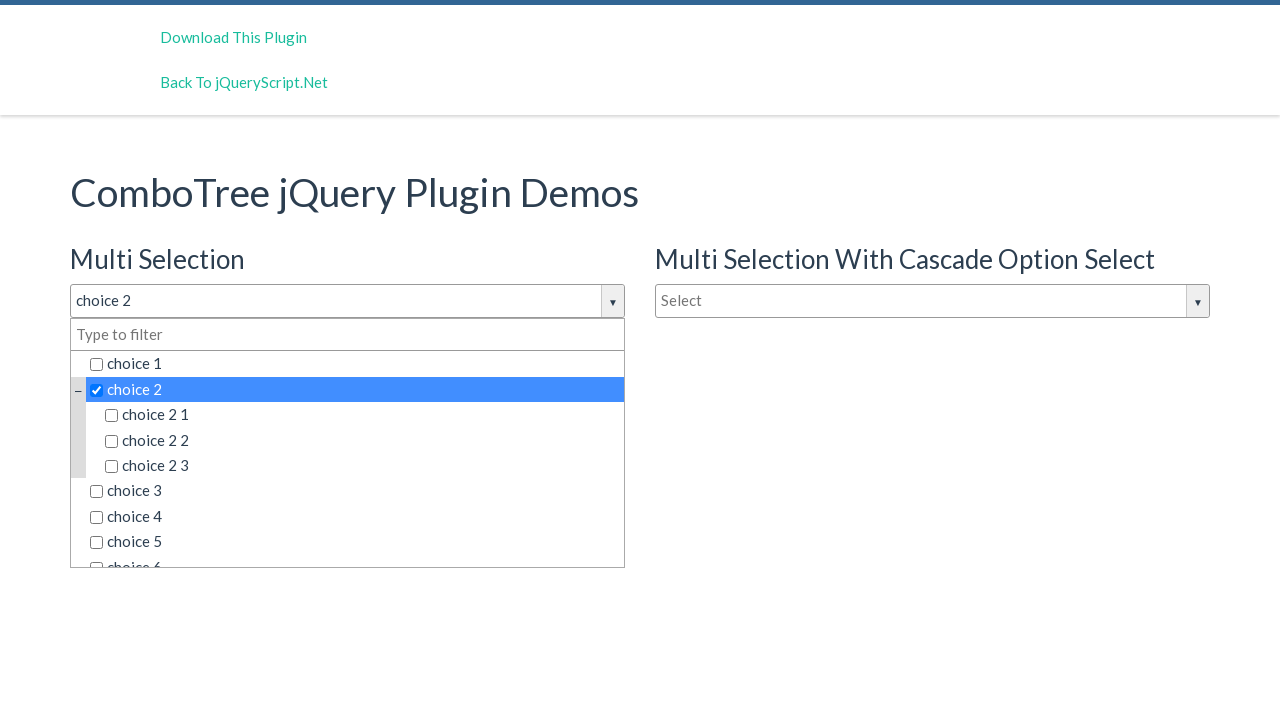

Selected 'choice 6 1' from dropdown options at (362, 443) on xpath=(//span[contains(text(),'choice 6 1')])[1]
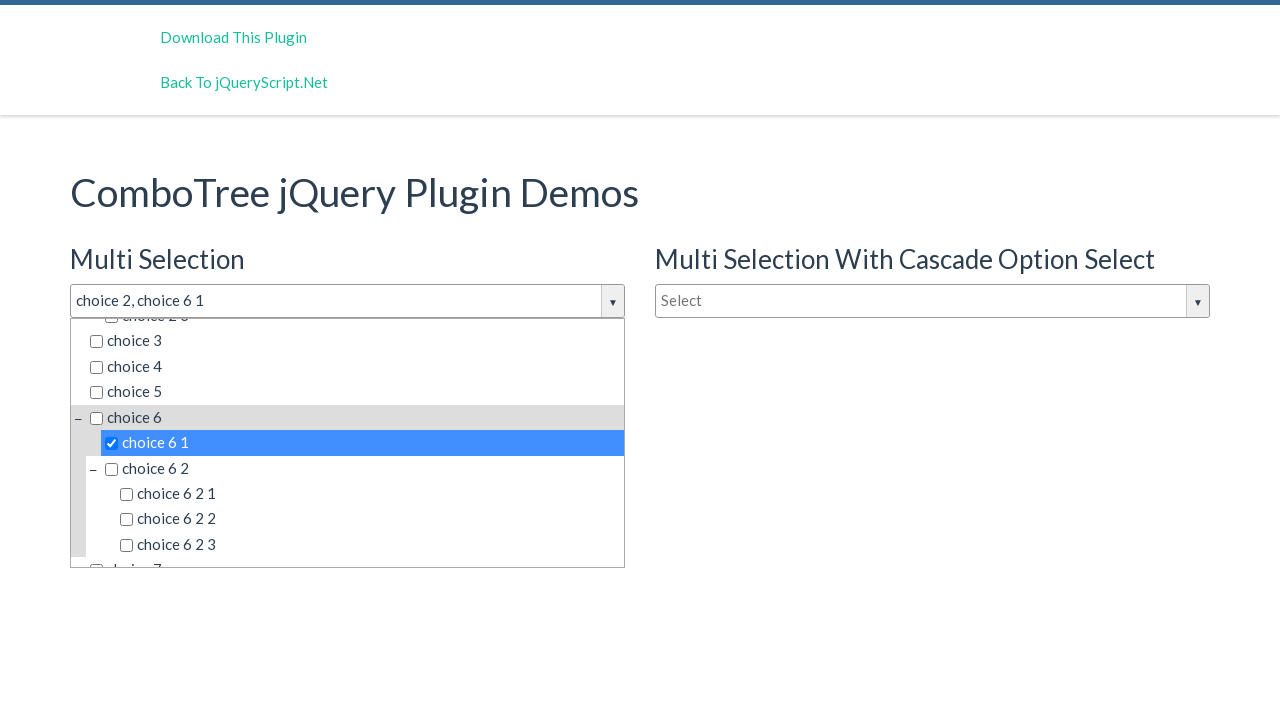

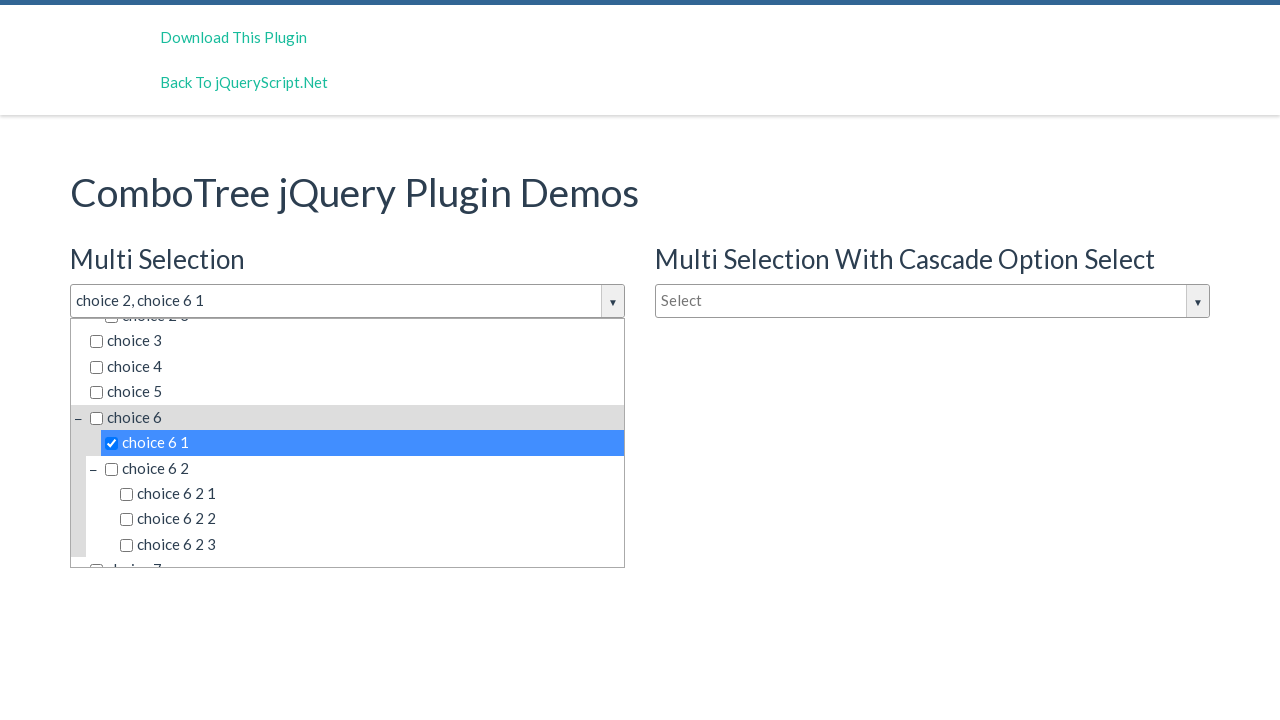